Verifies that clicking Generate Lorem Ipsum button produces text starting with the expected Lorem ipsum phrase

Starting URL: https://lipsum.com/

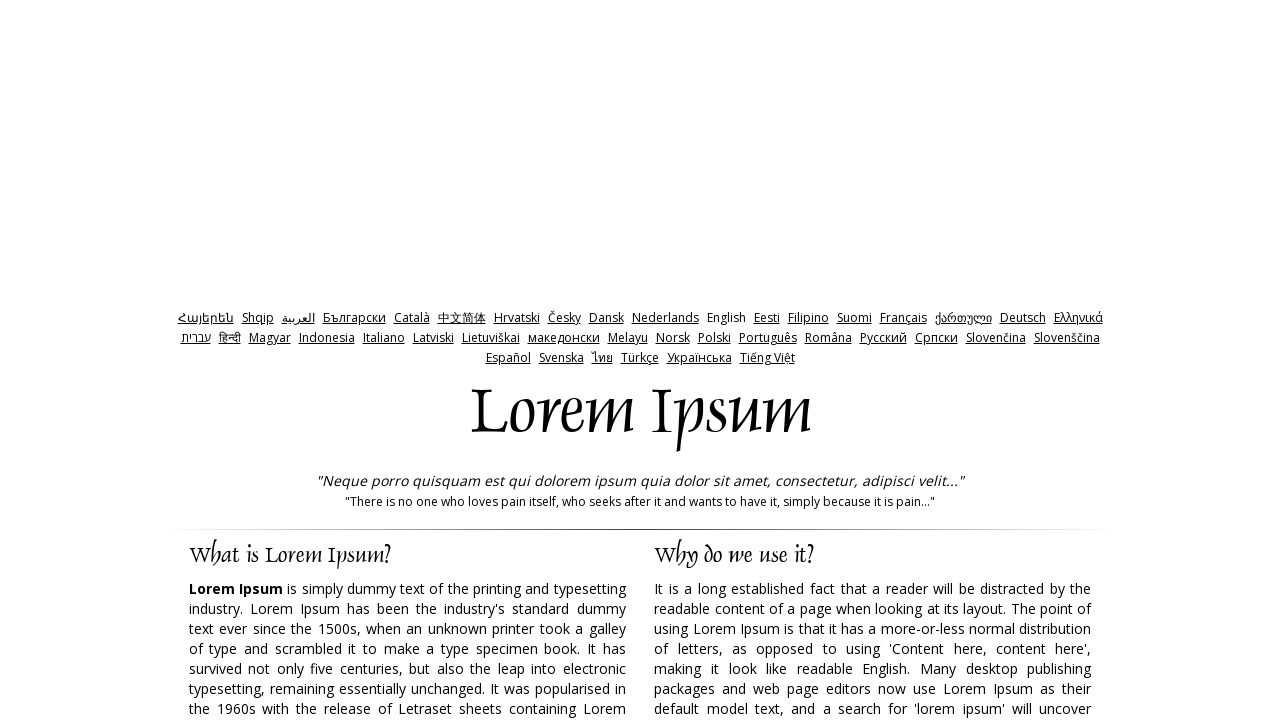

Clicked the Generate Lorem Ipsum button at (958, 361) on xpath=//input[@id='generate']
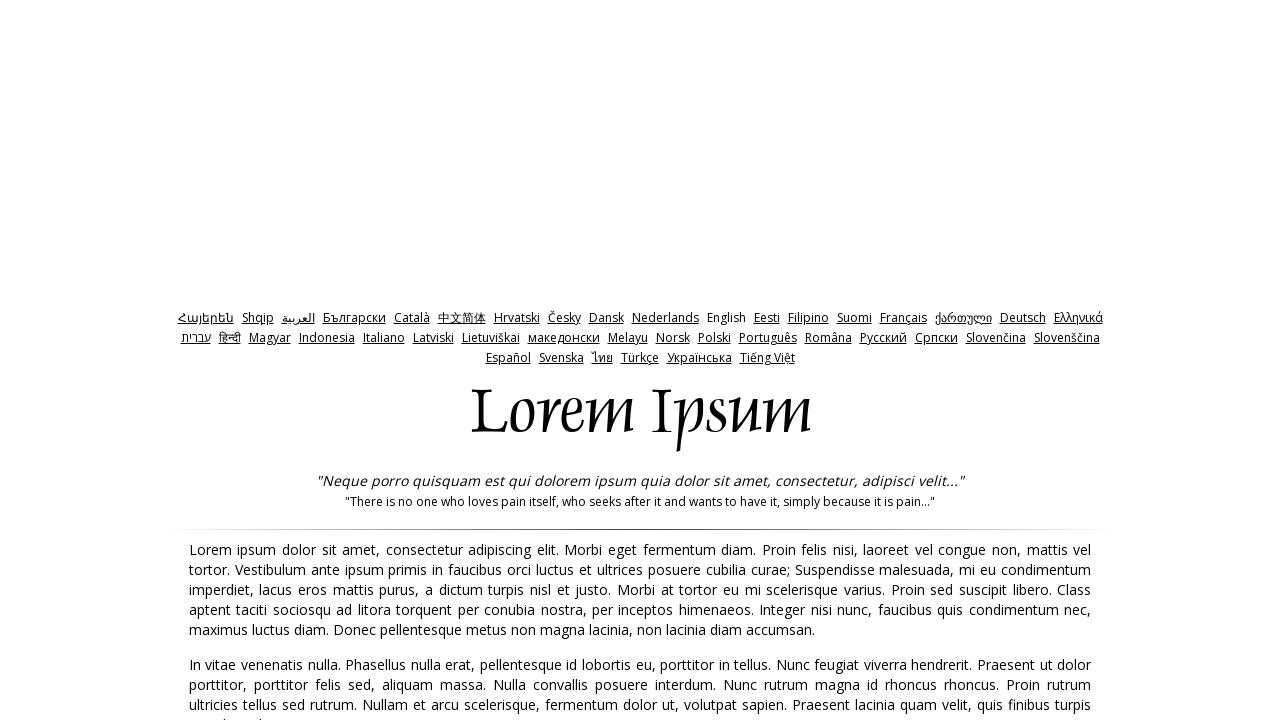

Waited for generated text starting with 'Lorem ipsum' to appear
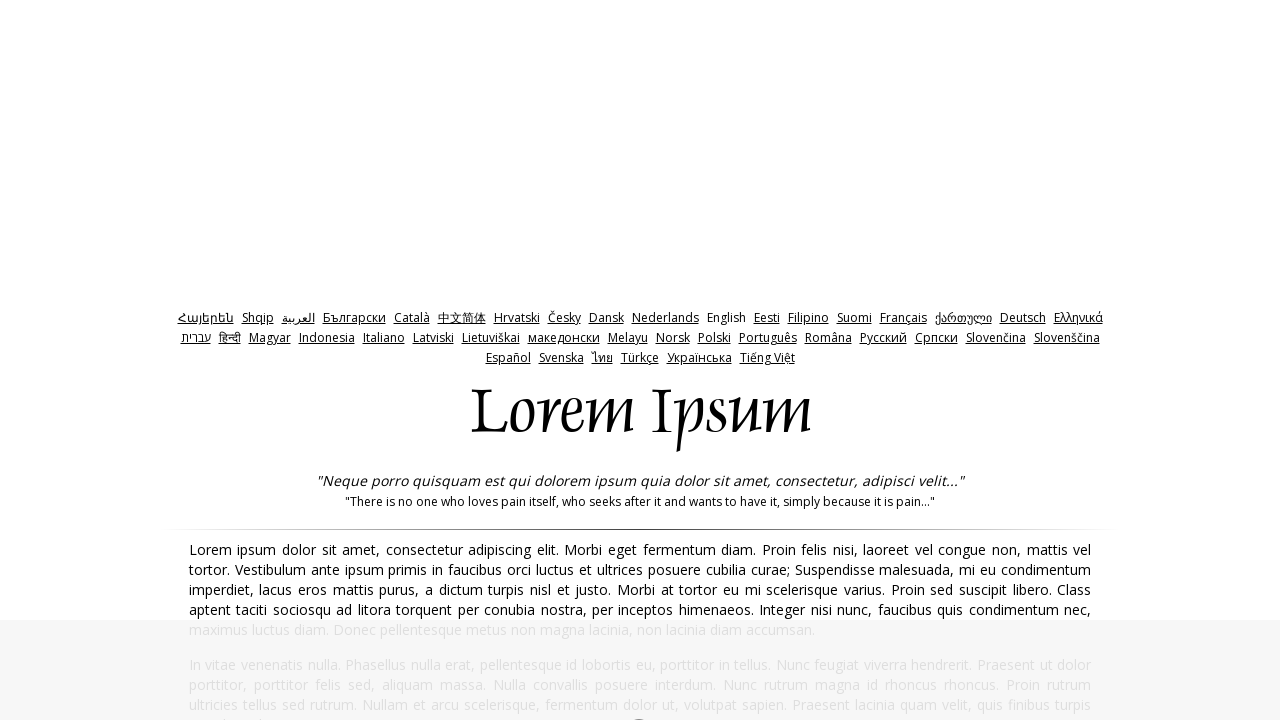

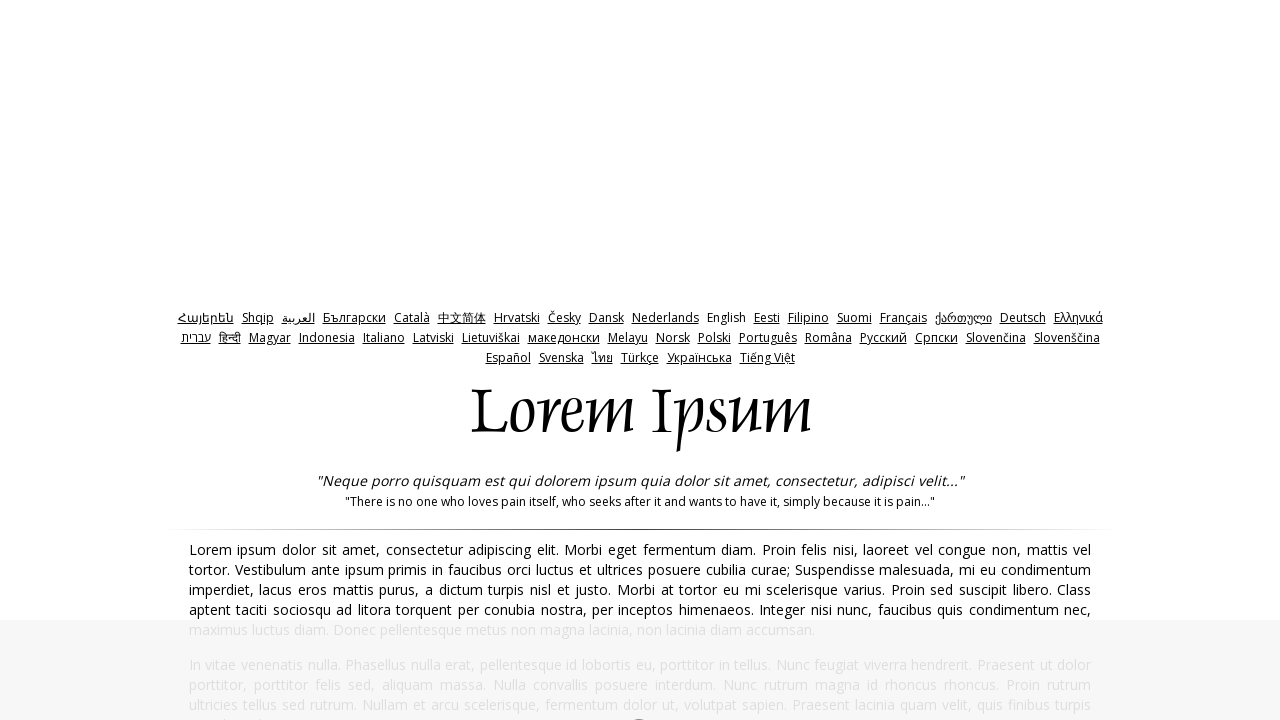